Navigates to a GitHub user profile page and verifies that repository elements are displayed on the page

Starting URL: https://github.com/RodxGutierrez17

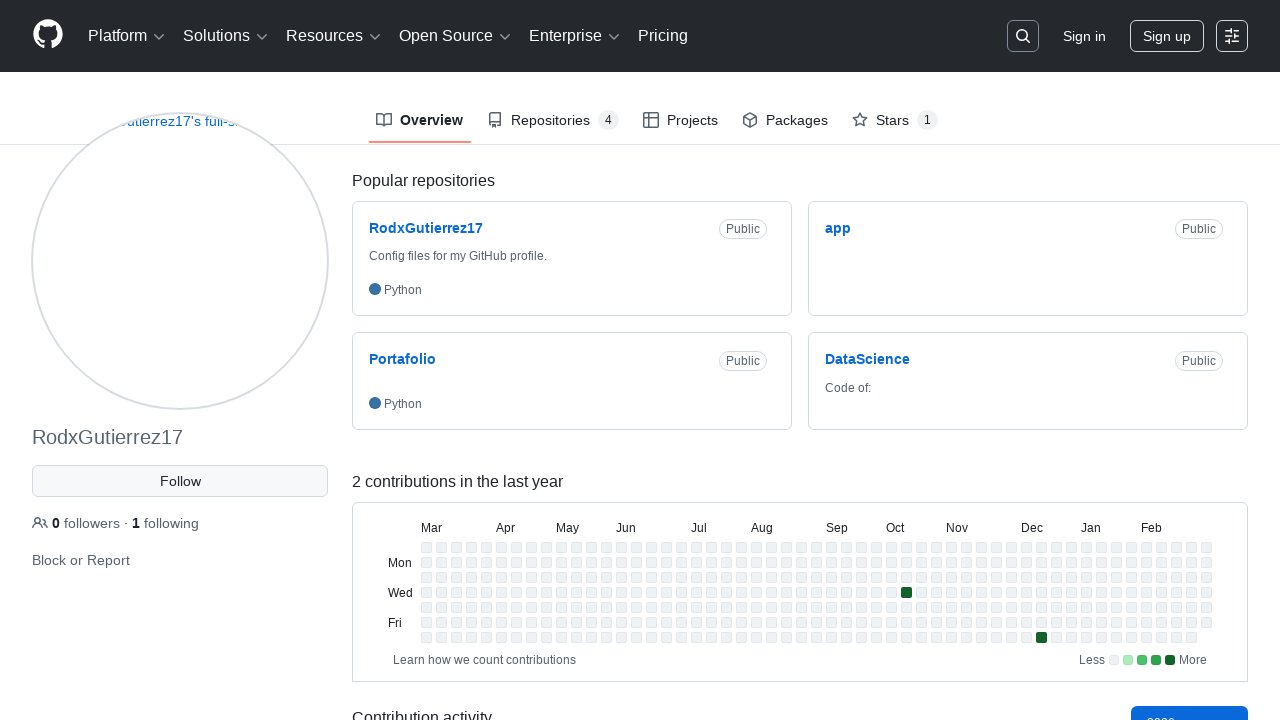

Navigated to GitHub user profile page for RodxGutierrez17
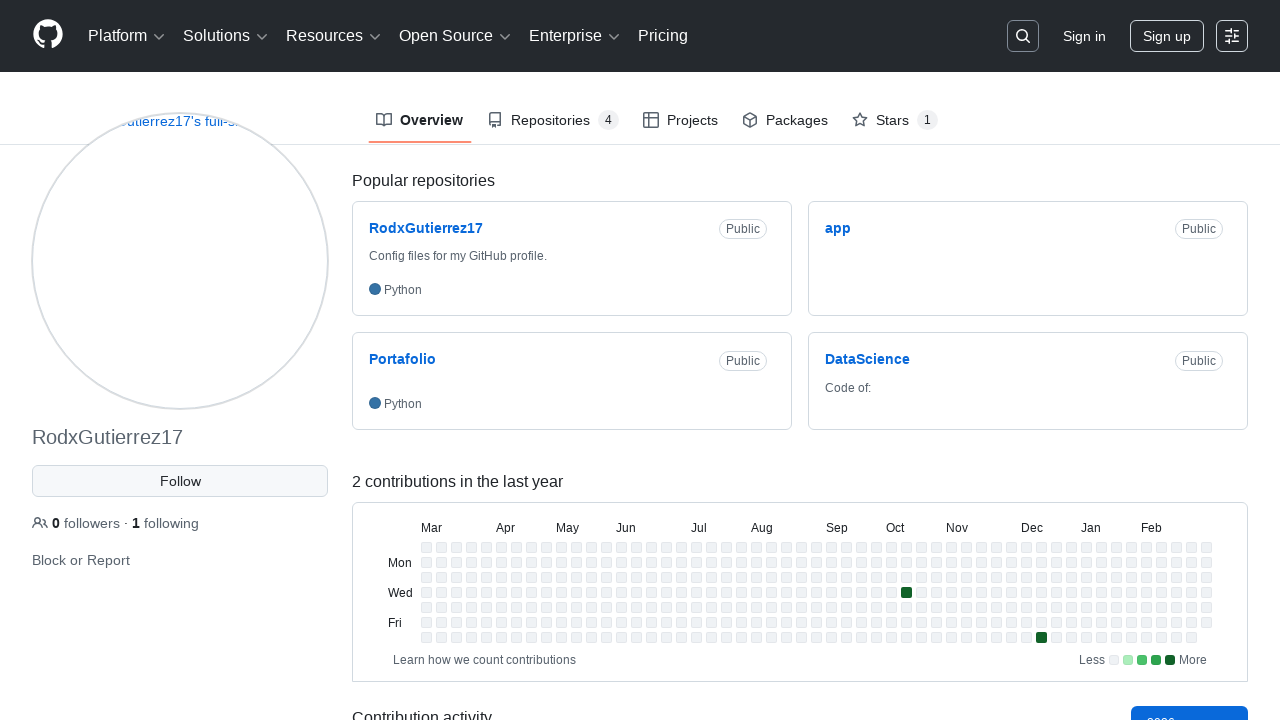

Repository elements loaded on the page
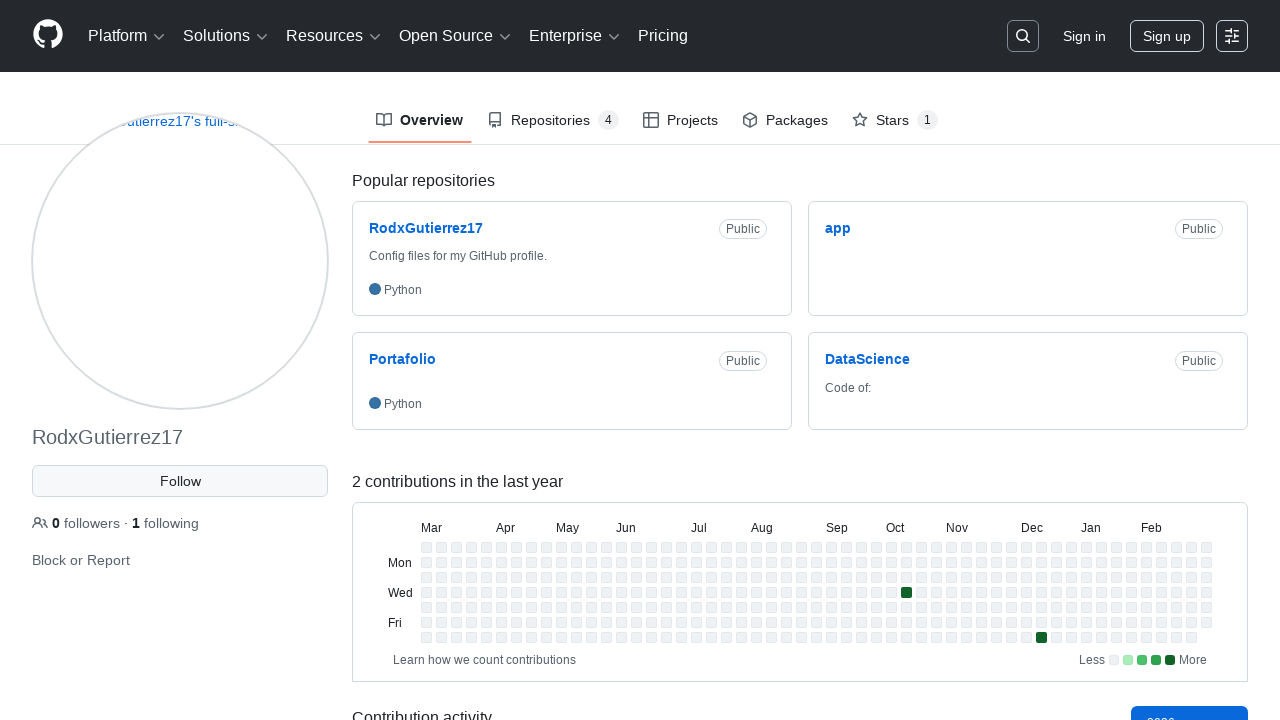

Retrieved all repository elements from the page
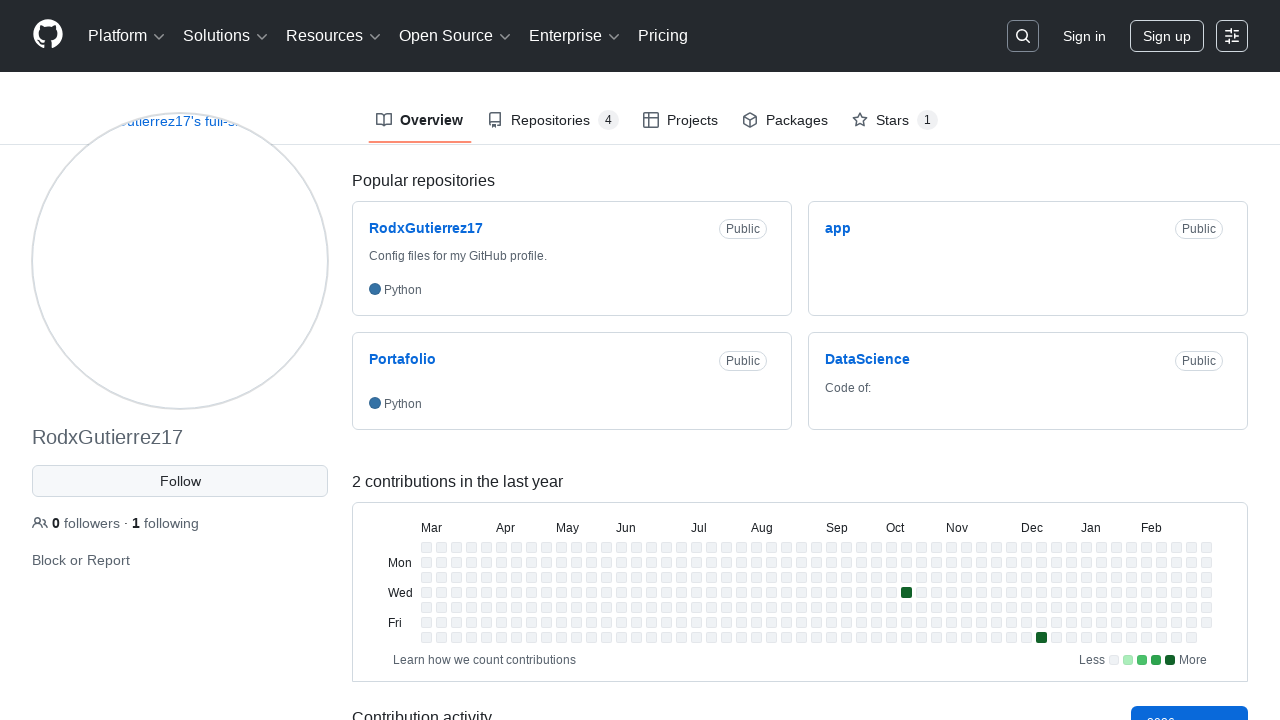

Verified that at least one repository is displayed on the profile
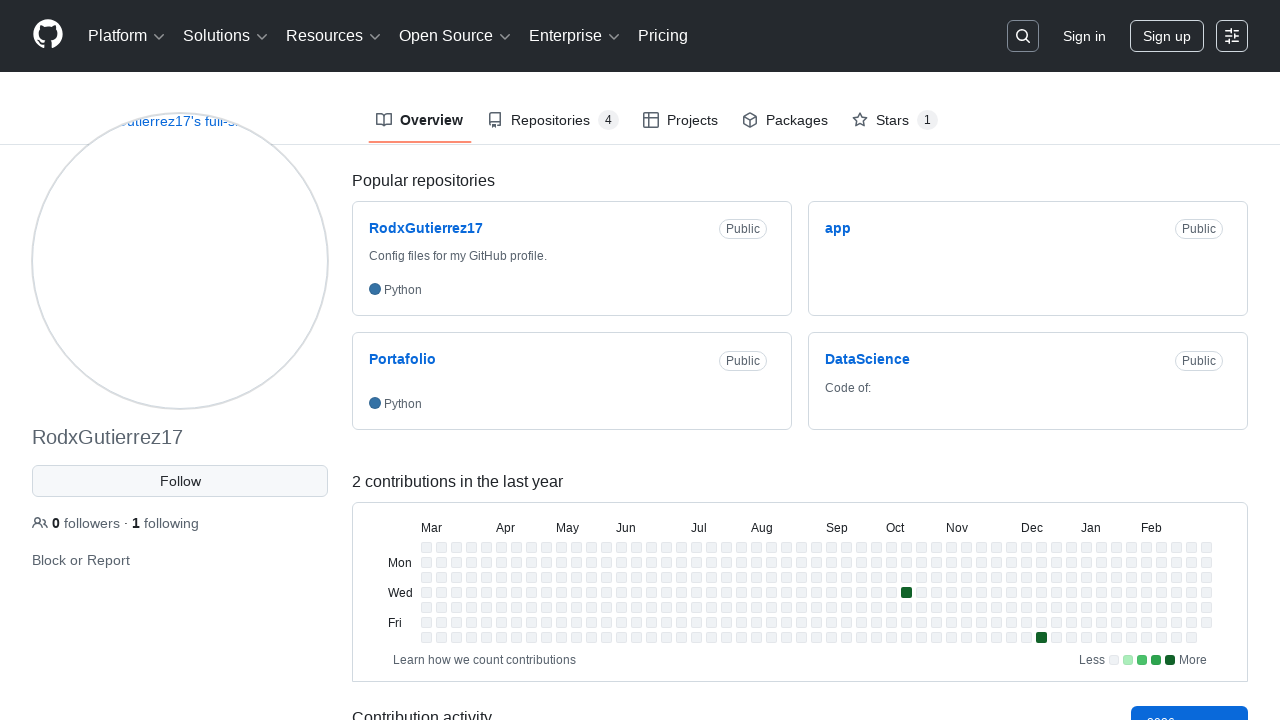

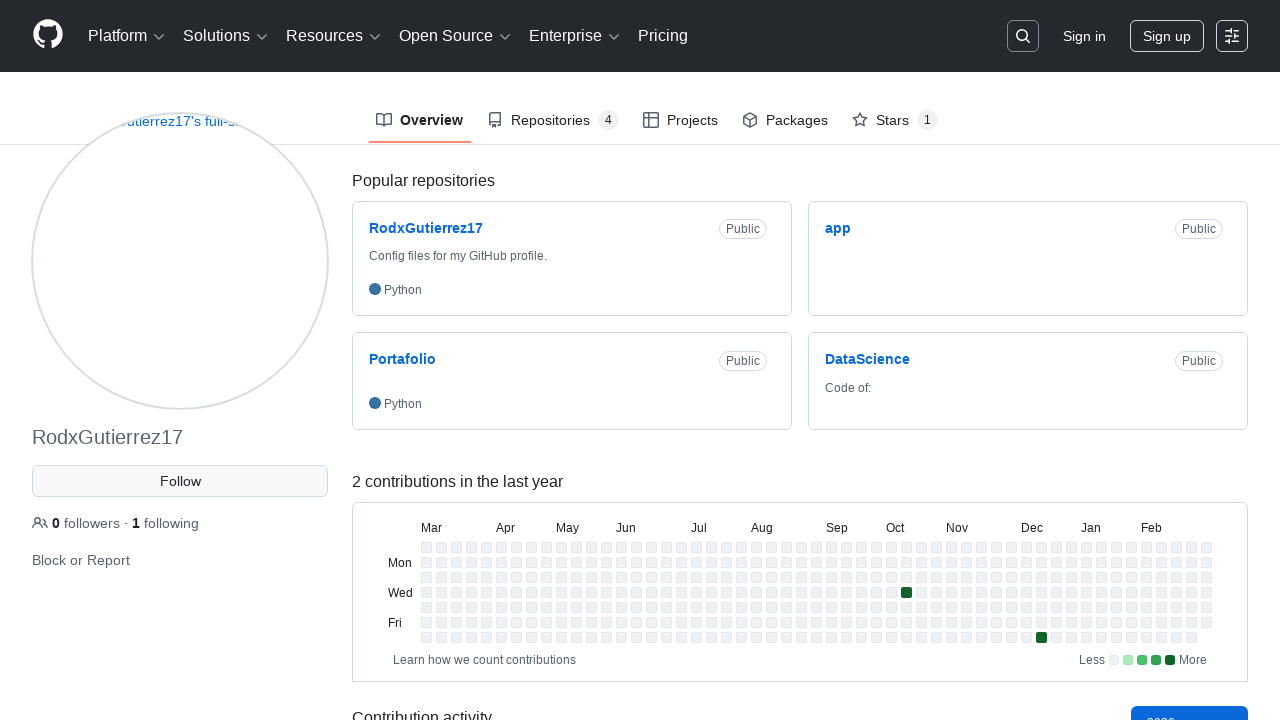